Tests alert handling by attempting to switch to an alert when none is present, demonstrating NoAlertPresentException behavior

Starting URL: https://www.tutorialspoint.com/selenium/practice/selenium_automation_practice.php

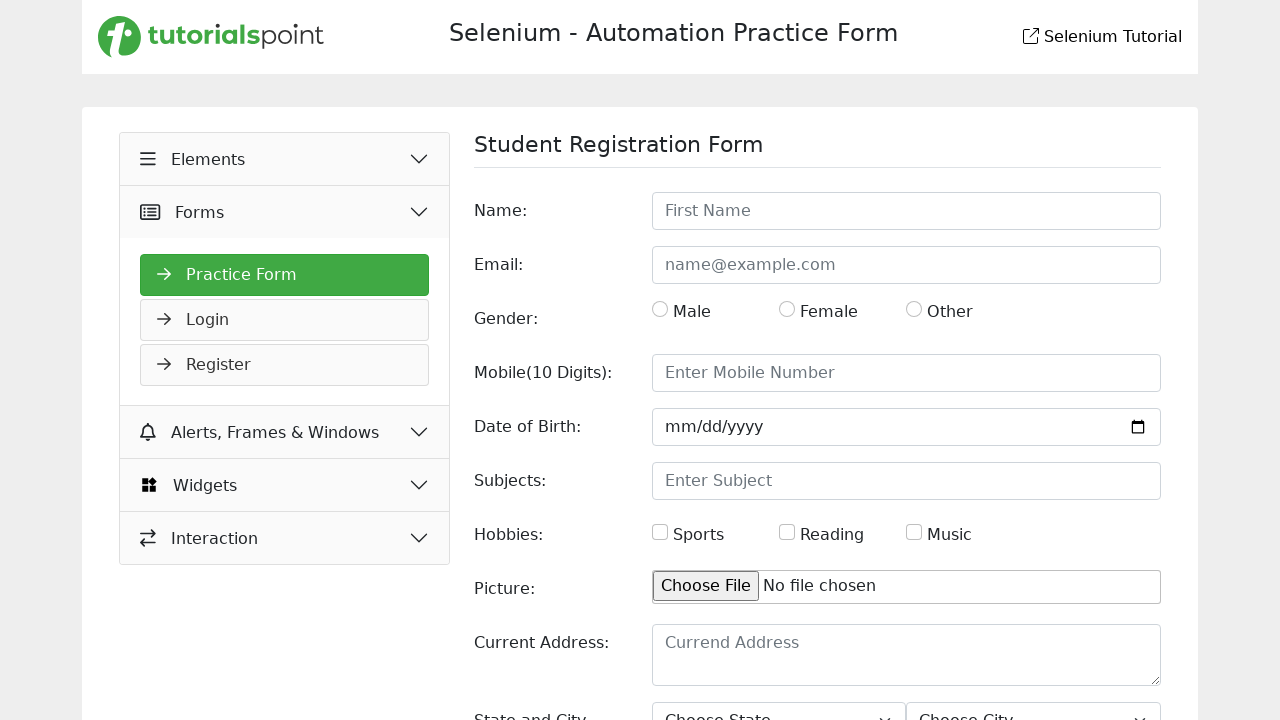

Set up dialog handler to accept any alerts
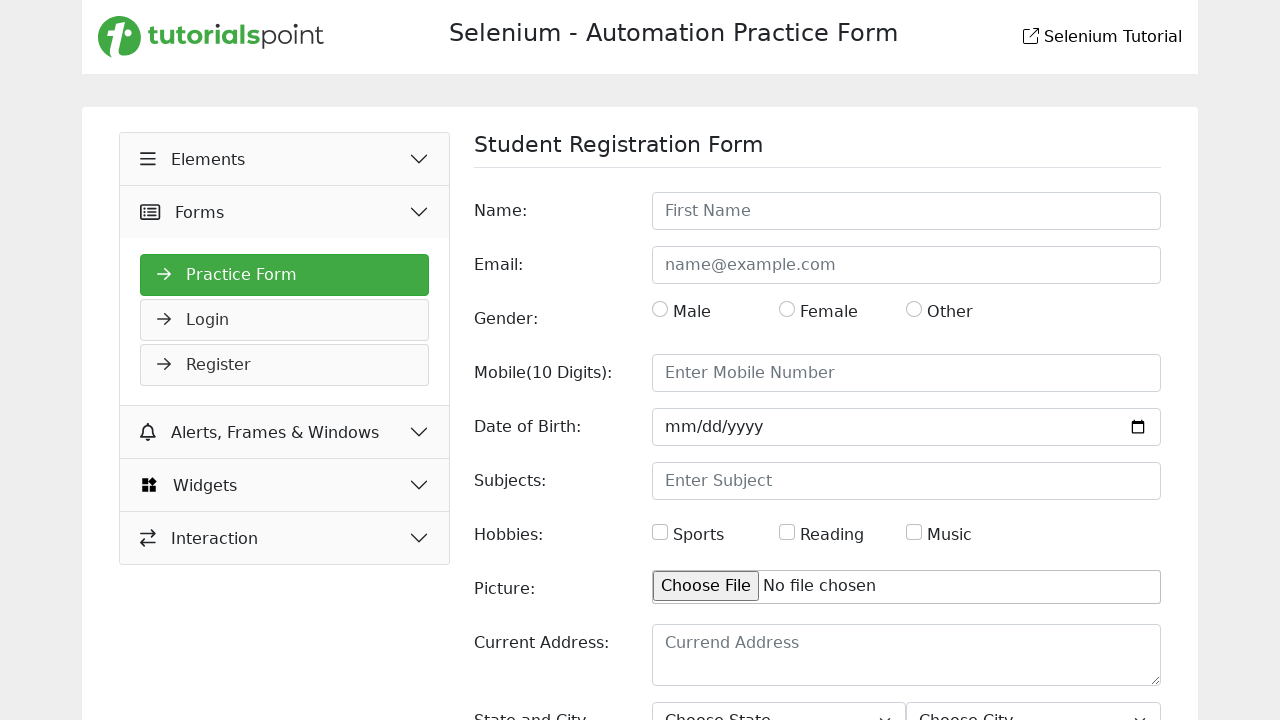

Page loaded with domcontentloaded state - no alert was present
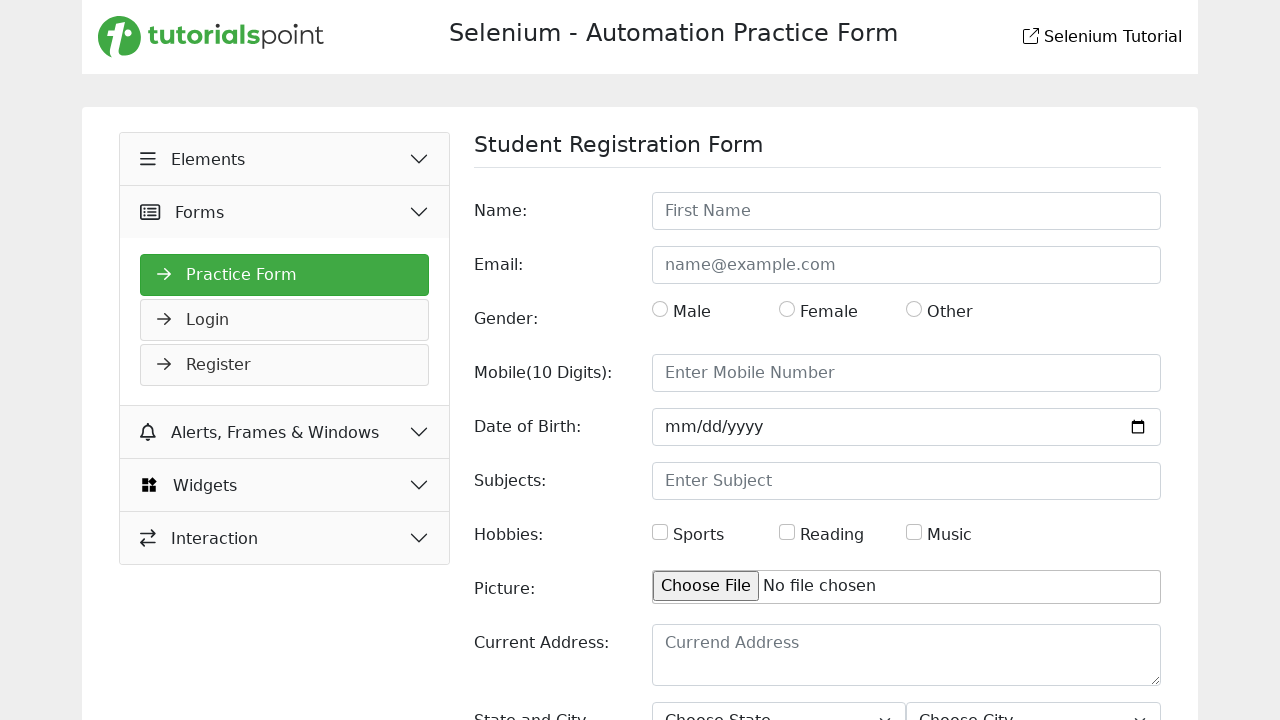

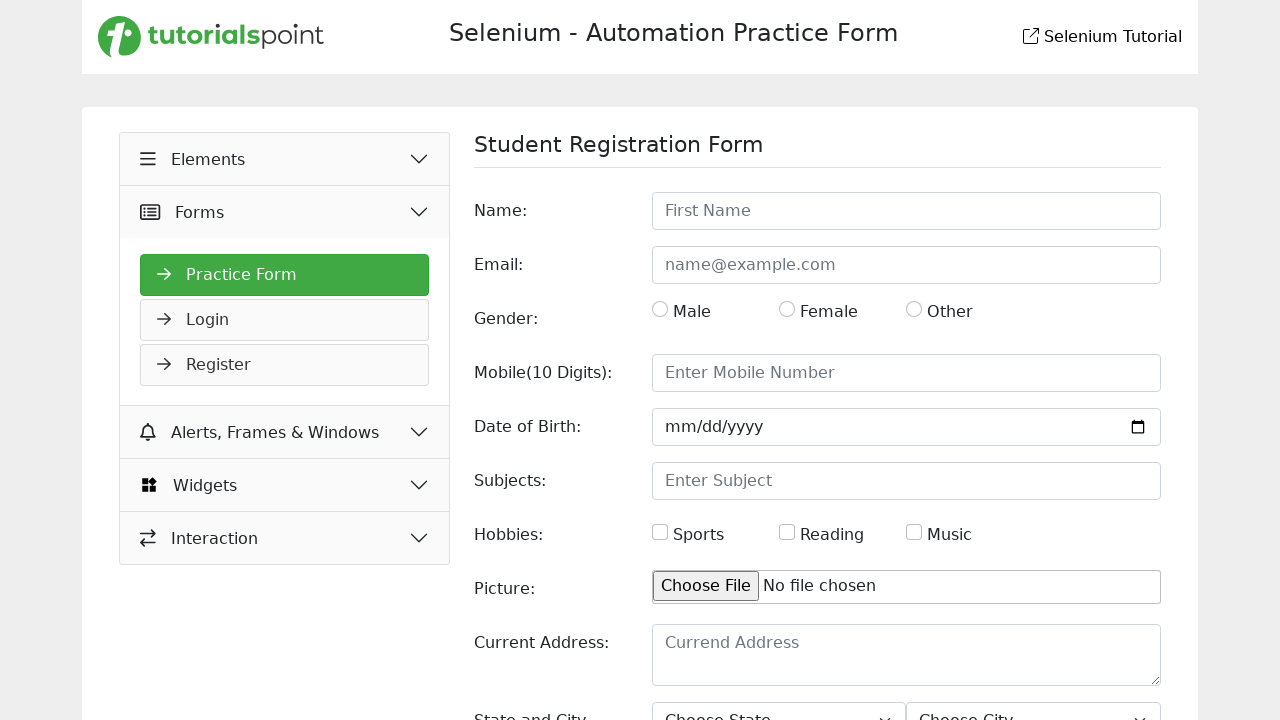